Tests file upload functionality by uploading a sample file using the file input element on the demo QA page

Starting URL: https://demoqa.com/upload-download

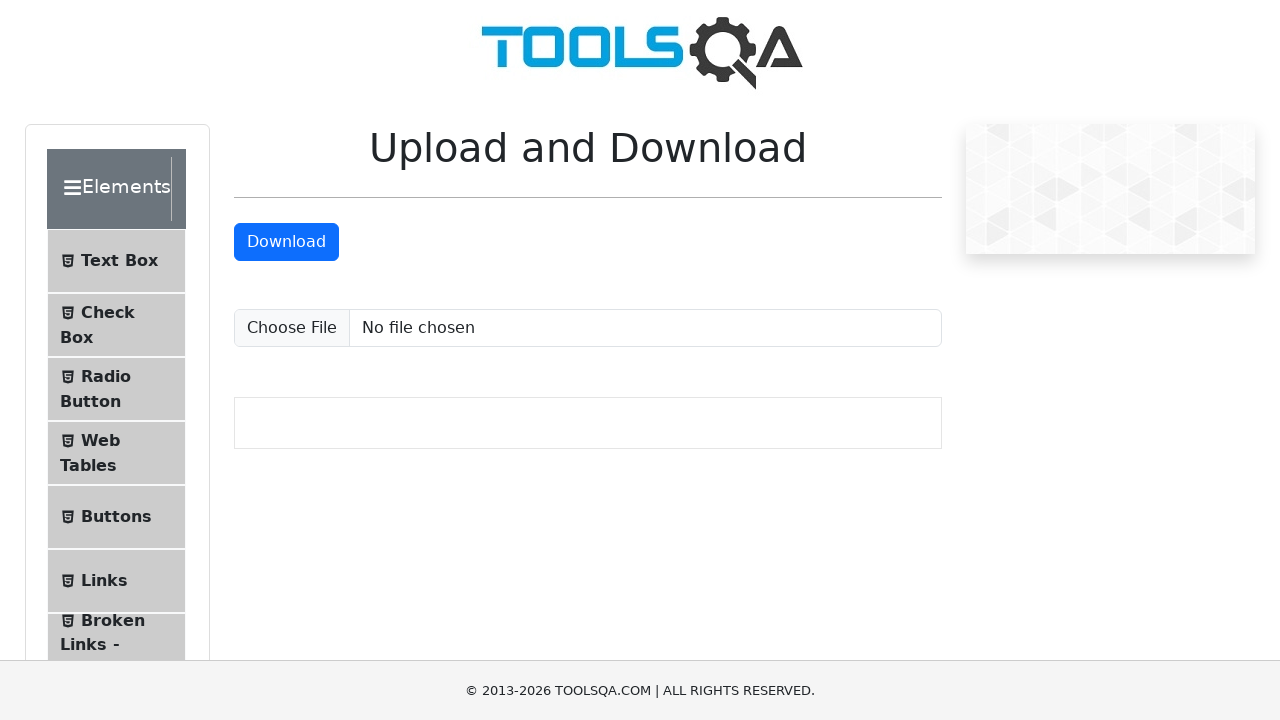

Created temporary test file for upload
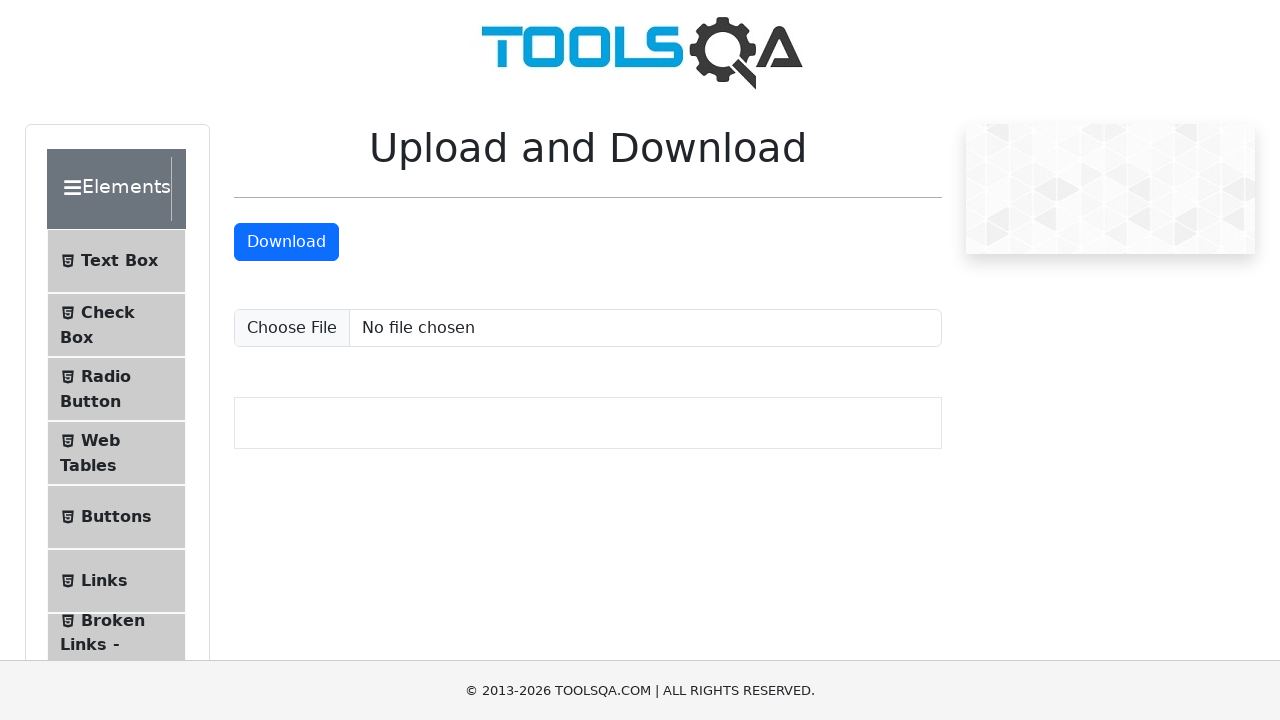

File upload input element is available
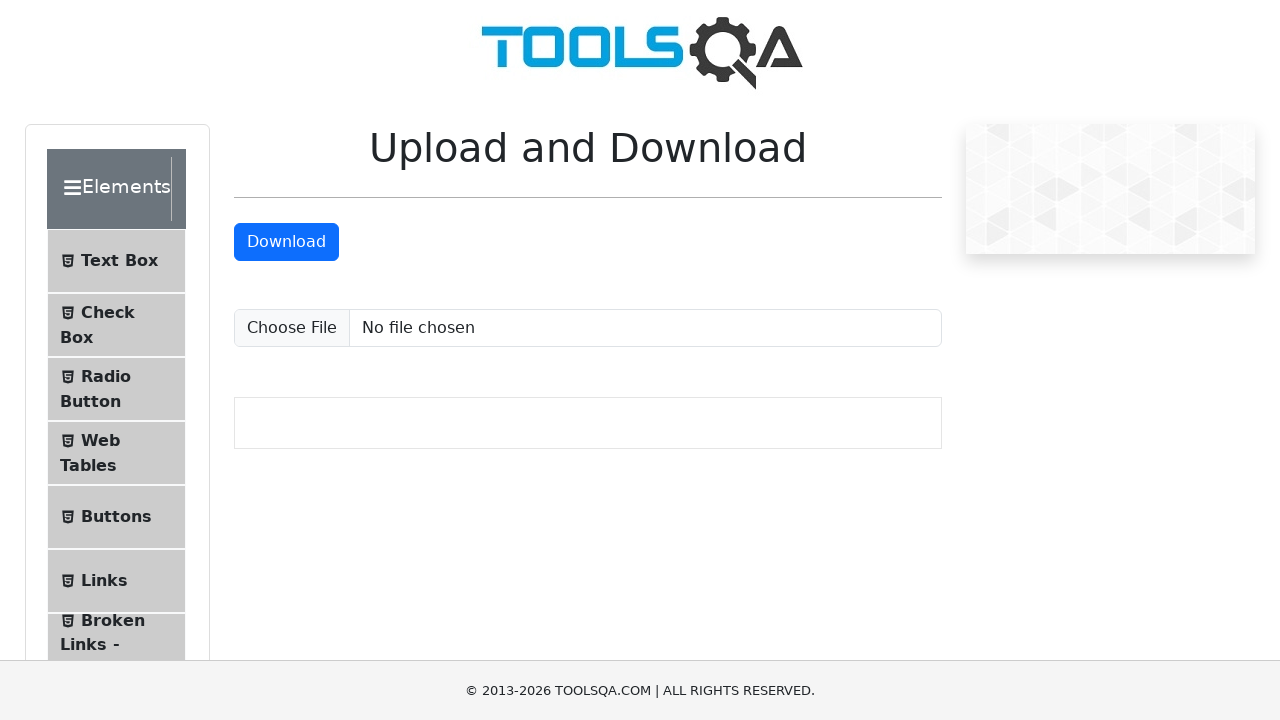

Selected test file for upload via file input
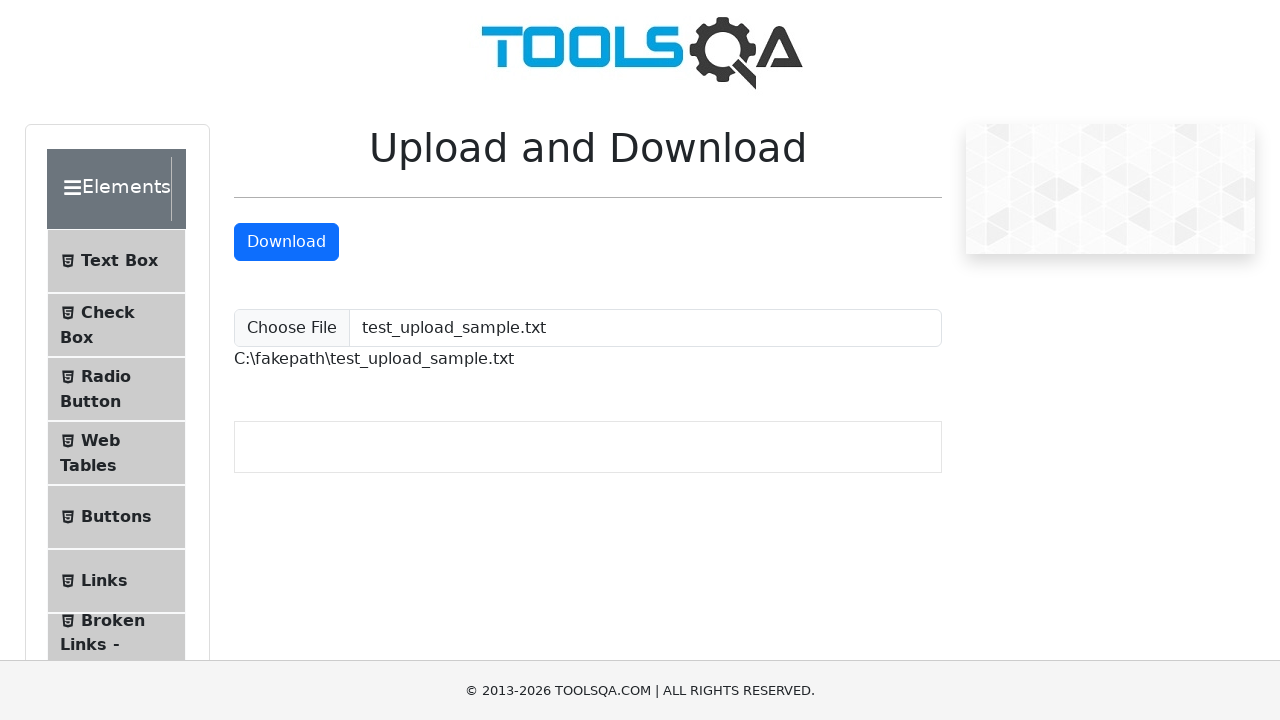

File upload completed and confirmation message appeared
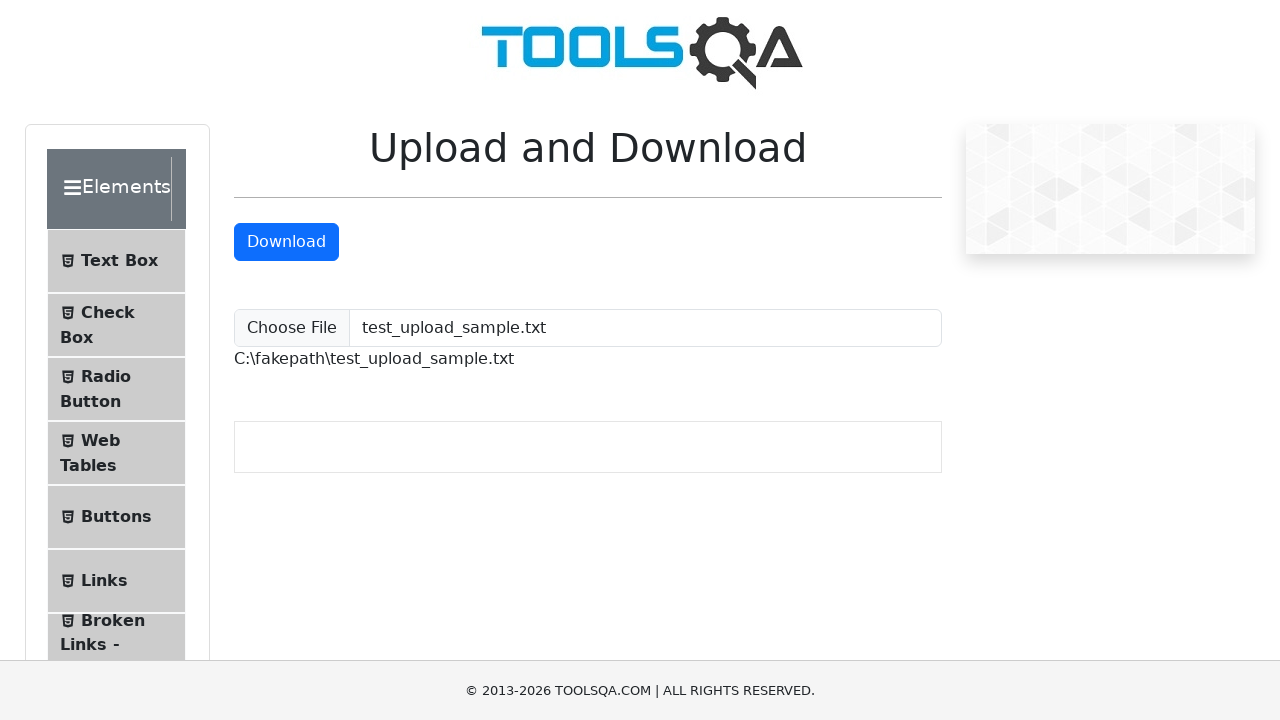

Cleaned up temporary test file
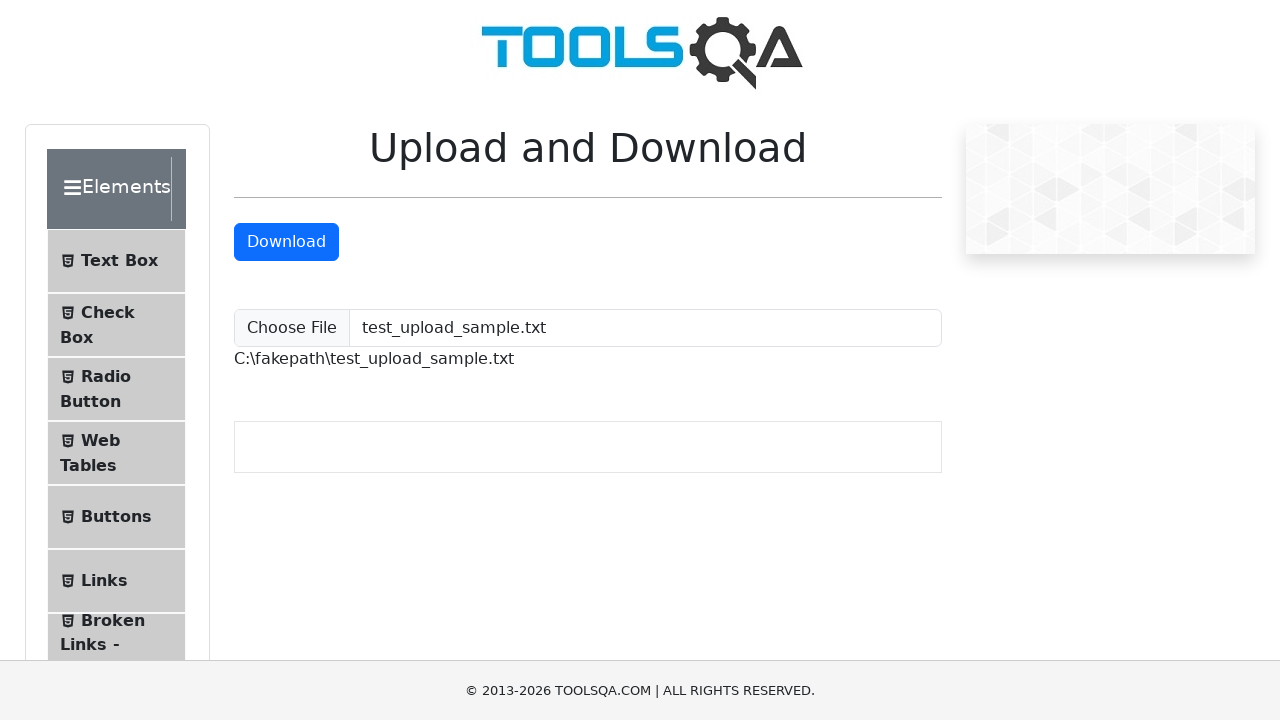

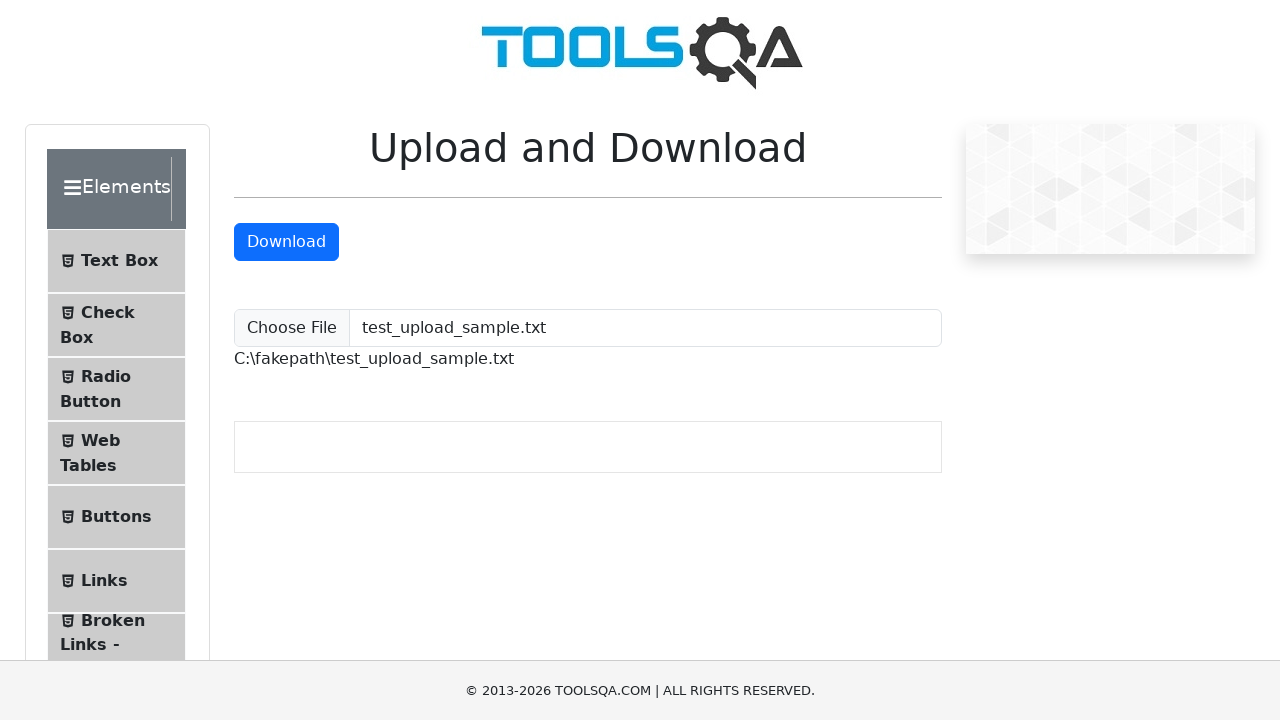